Tests adding and removing an element by clicking Add Element then Delete button to verify the element is removed

Starting URL: https://the-internet.herokuapp.com/

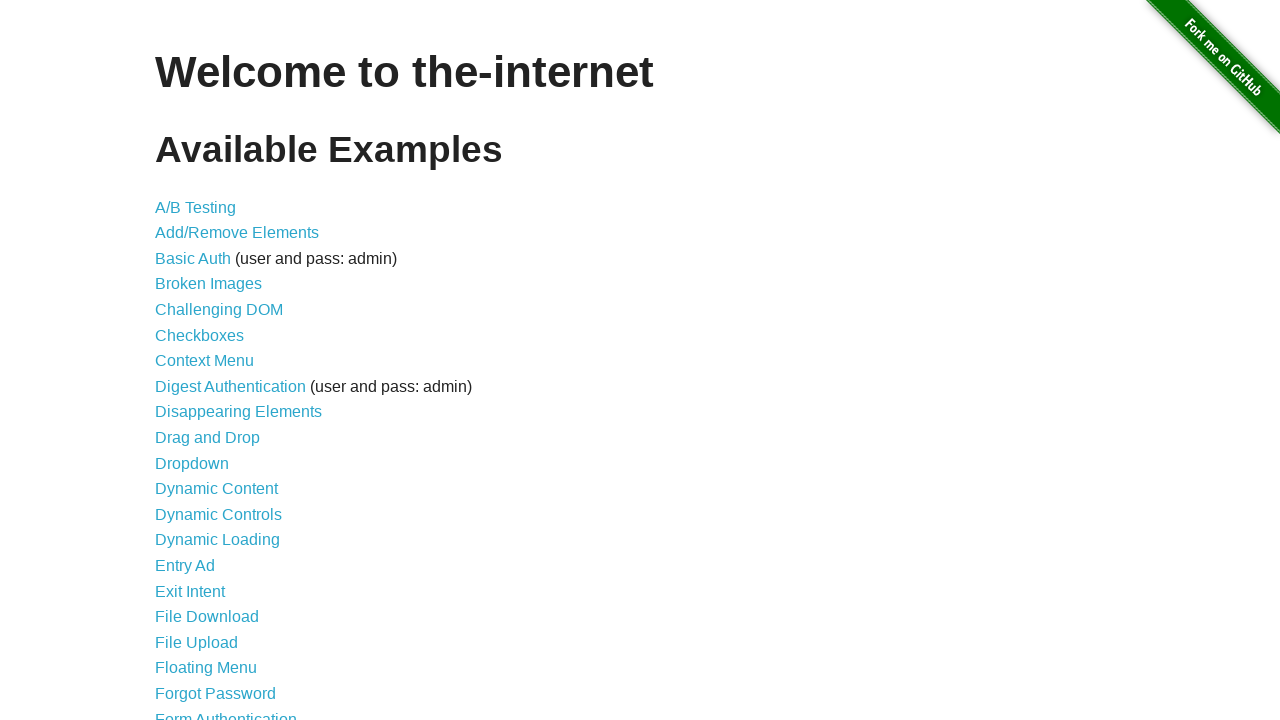

Clicked link to navigate to Add/Remove Elements page at (237, 233) on a[href='/add_remove_elements/']
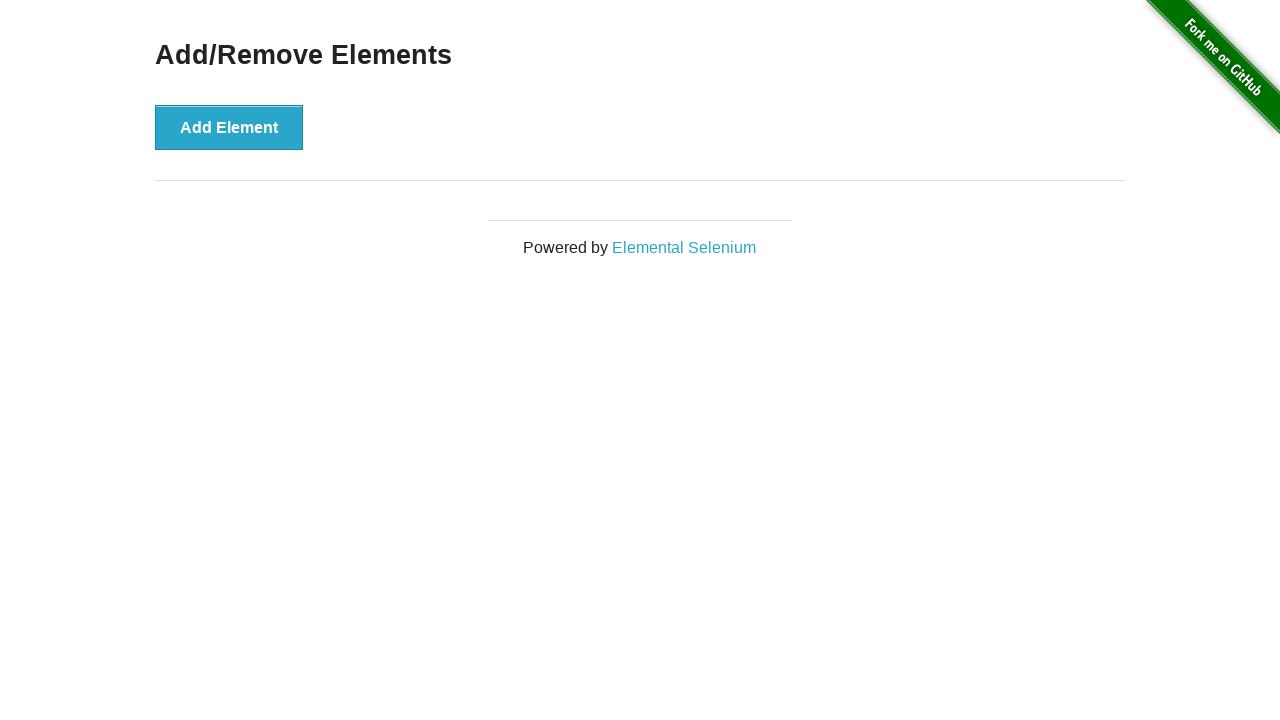

Clicked Add Element button to create new element at (229, 127) on button[onclick='addElement()']
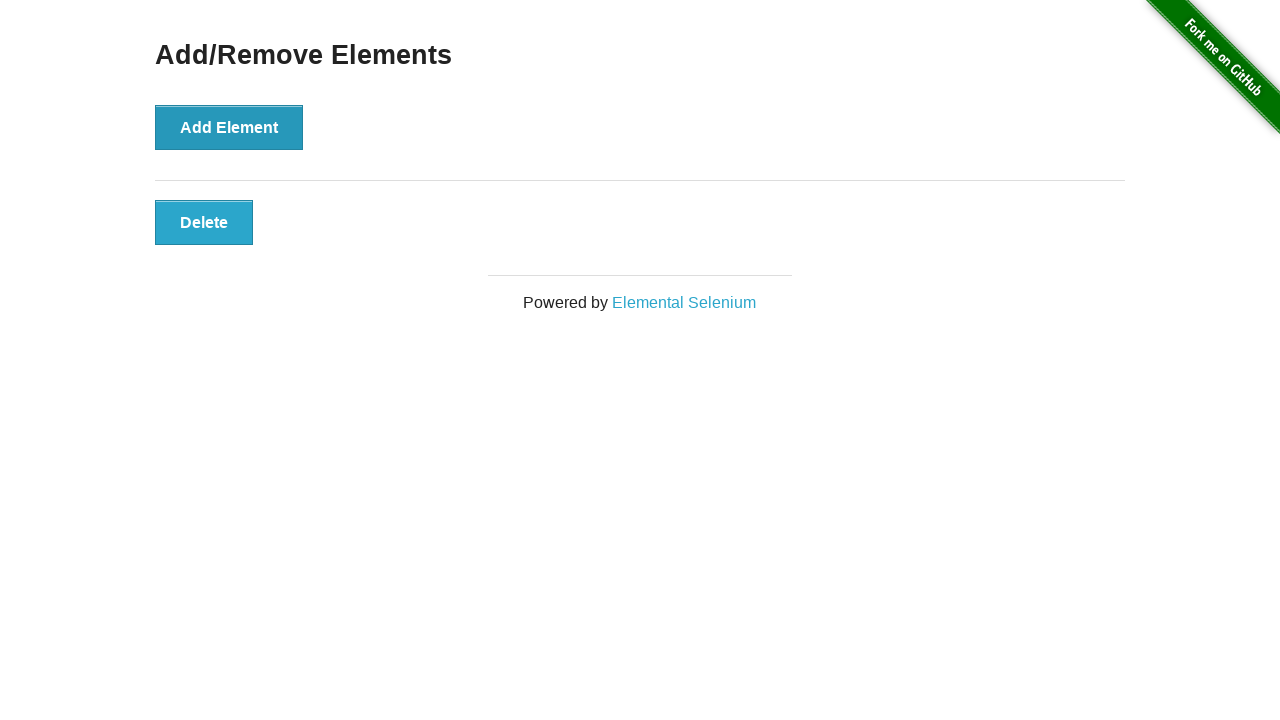

Element successfully added and visible on page
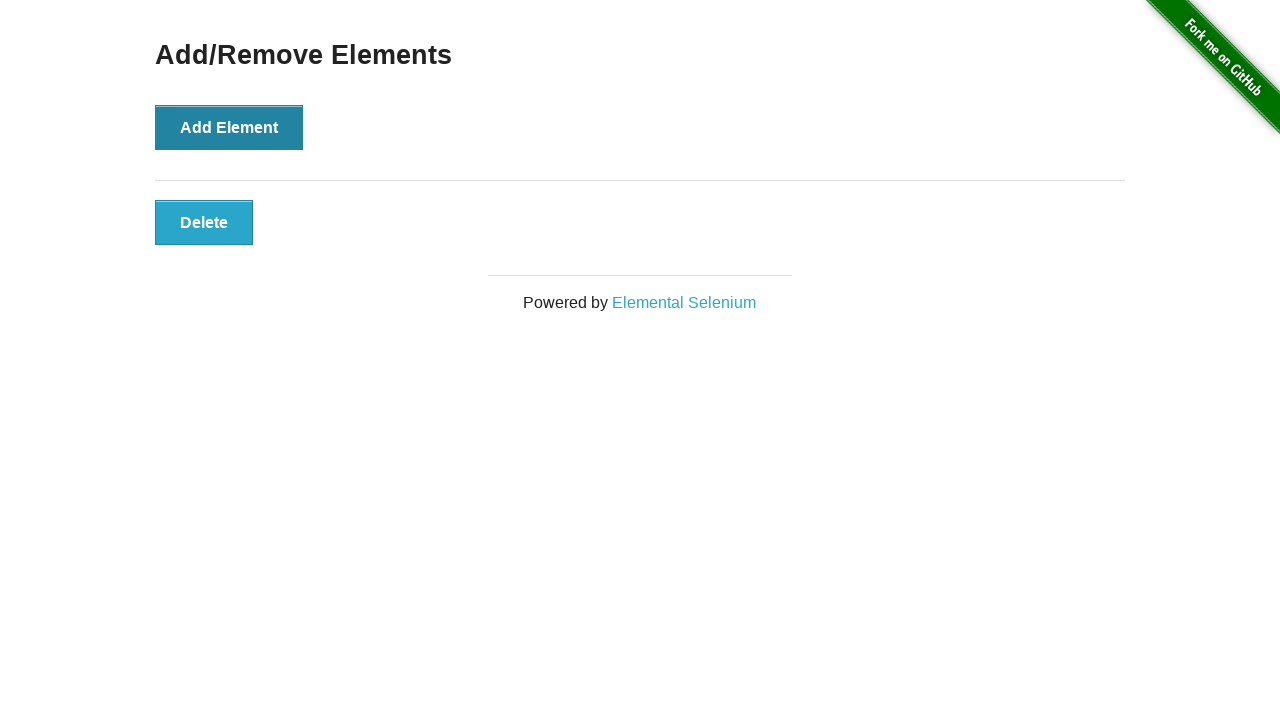

Clicked Delete button to remove the added element at (204, 222) on button.added-manually
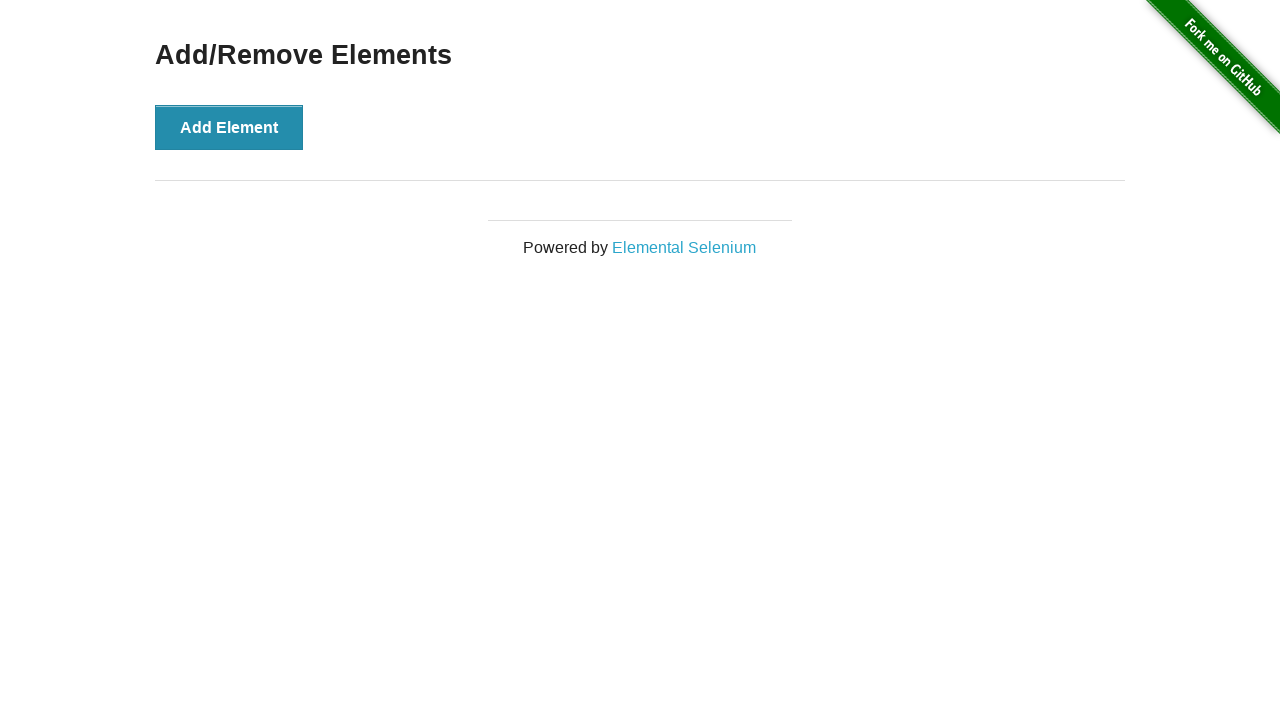

Verified that the element has been removed from the page
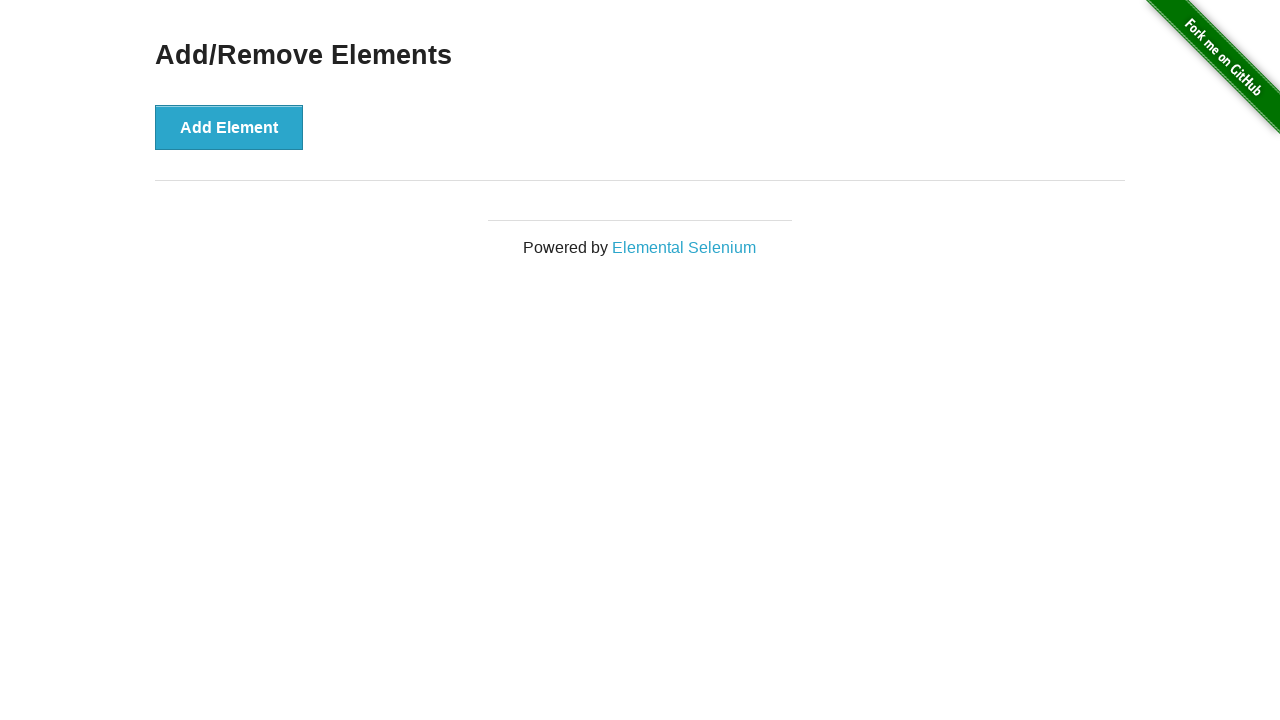

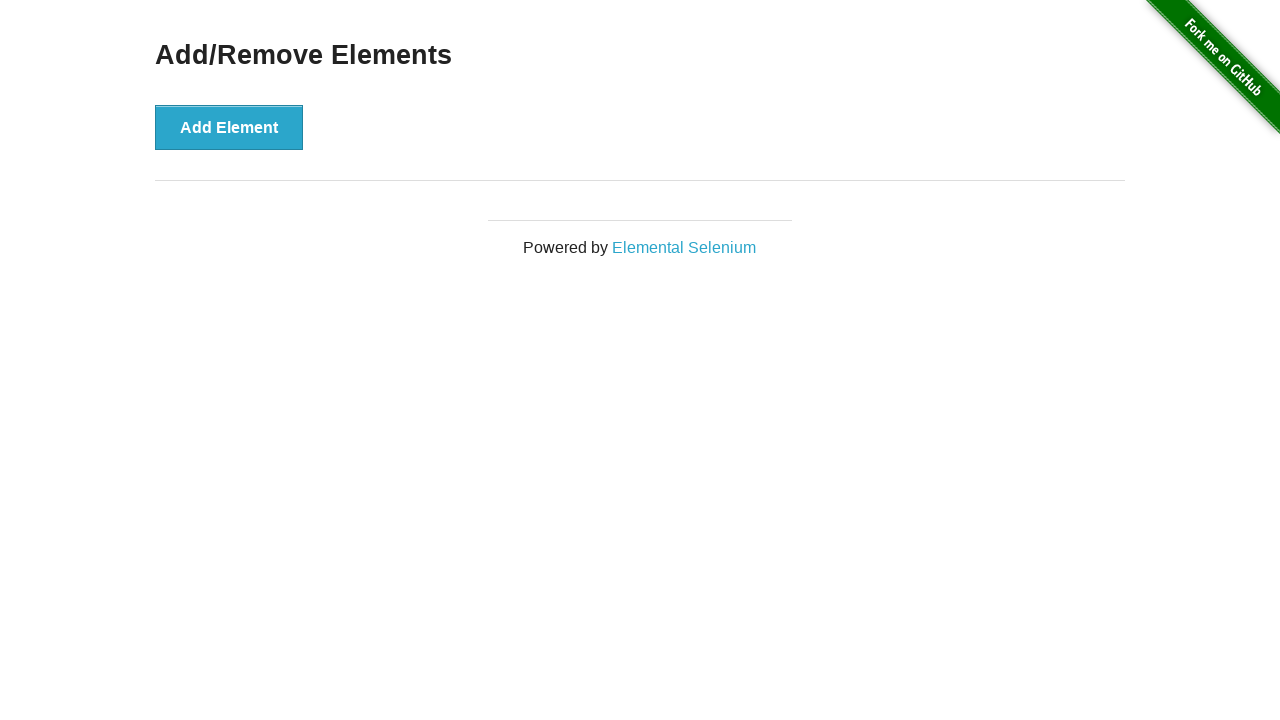